Tests radio button functionality by selecting a color option (red) and a sport option (football) on a practice form page

Starting URL: https://practice.expandtesting.com/radio-buttons

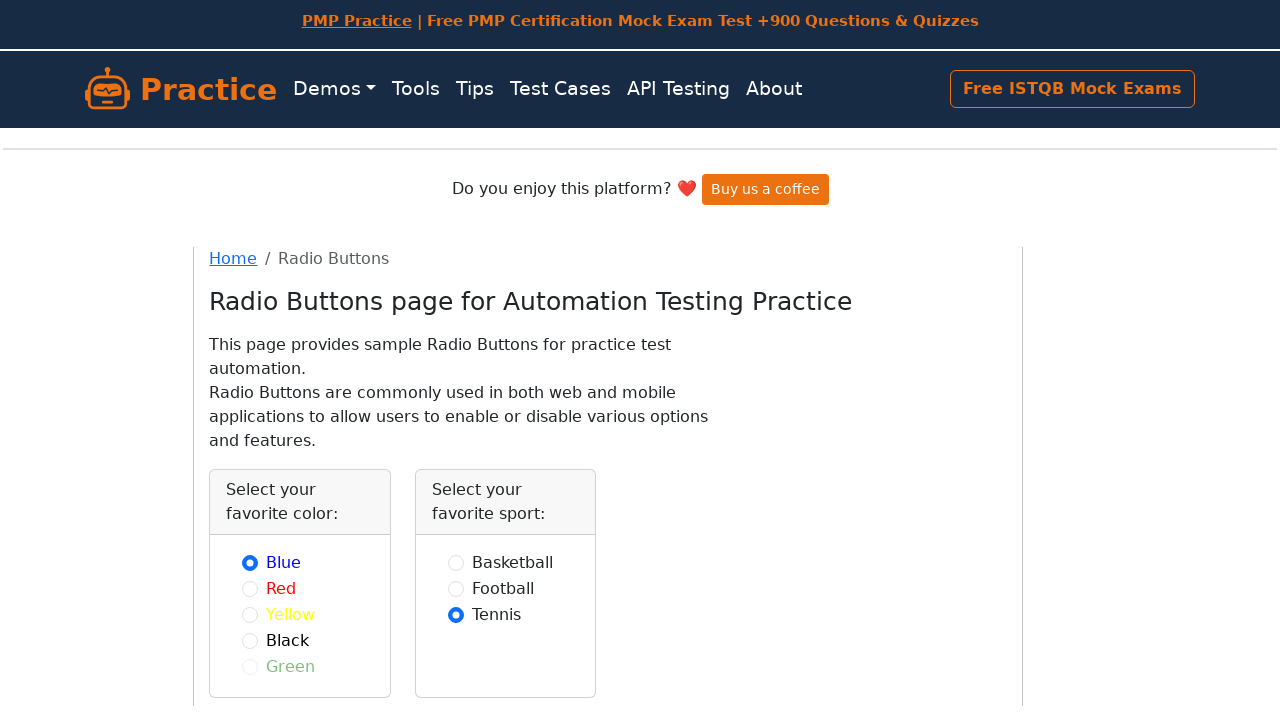

Navigated to radio buttons practice page
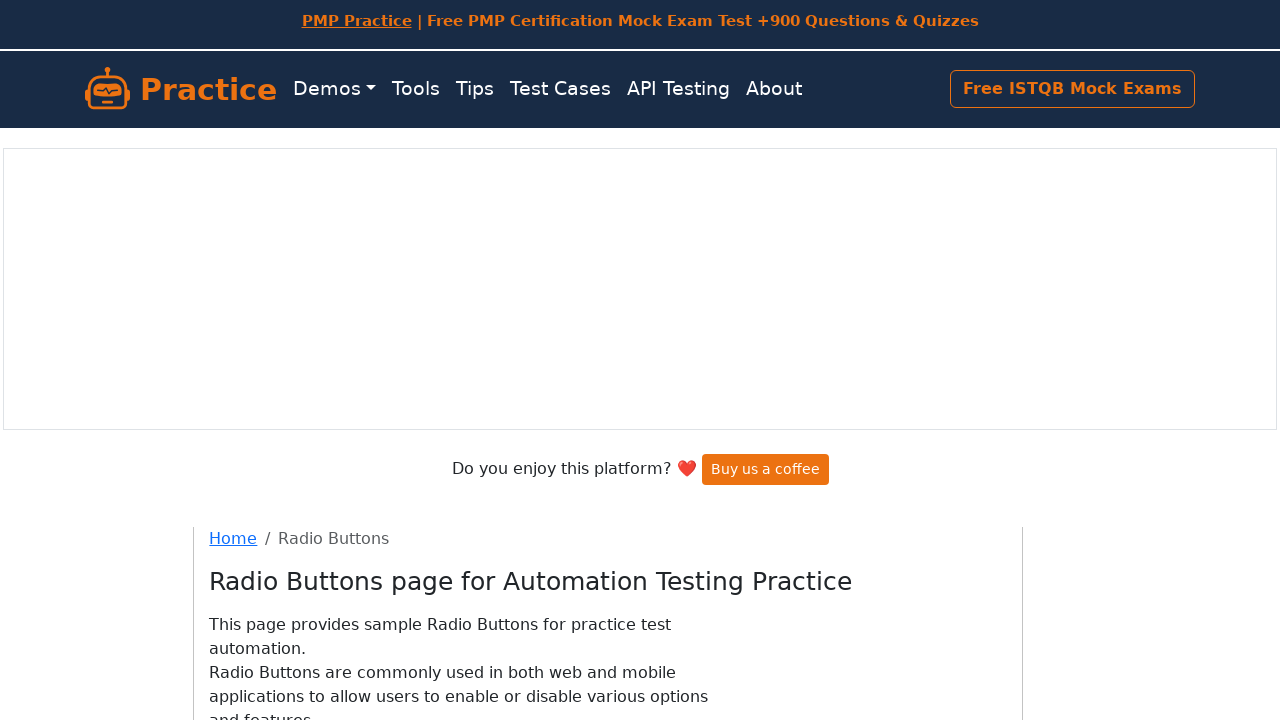

Selected red color radio button at (250, 400) on input#red
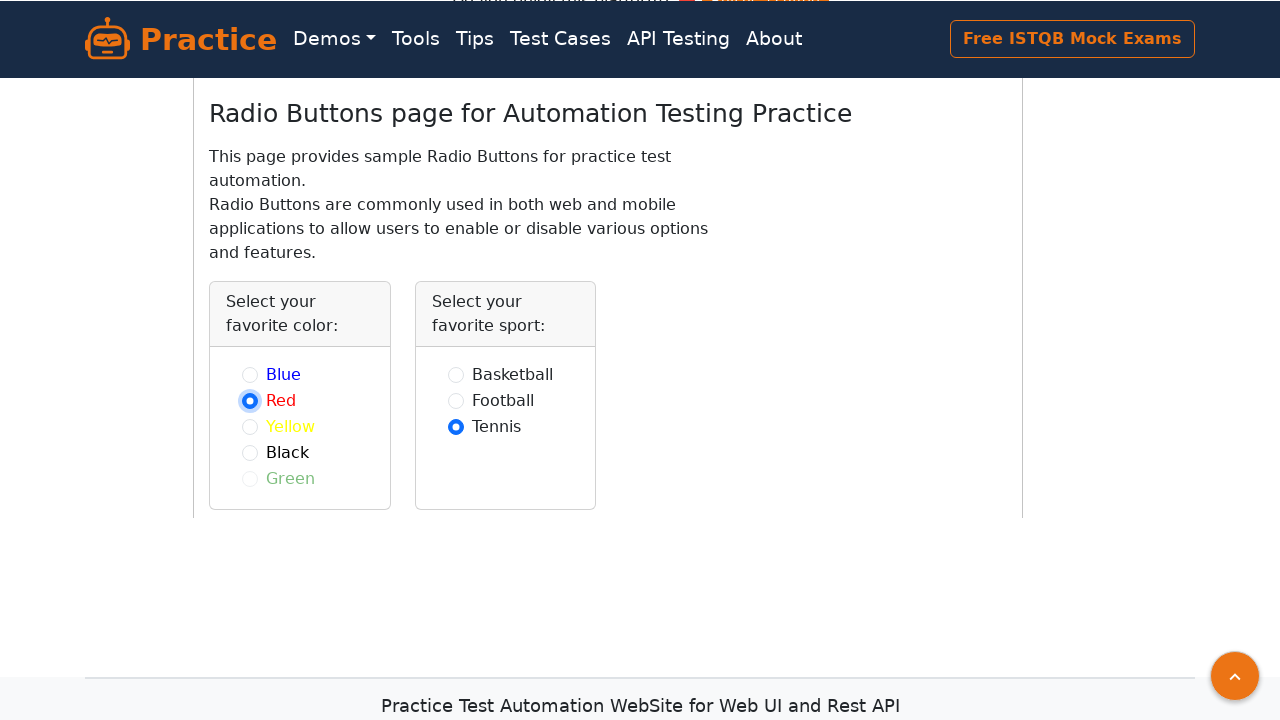

Selected football sport radio button at (456, 400) on input#football
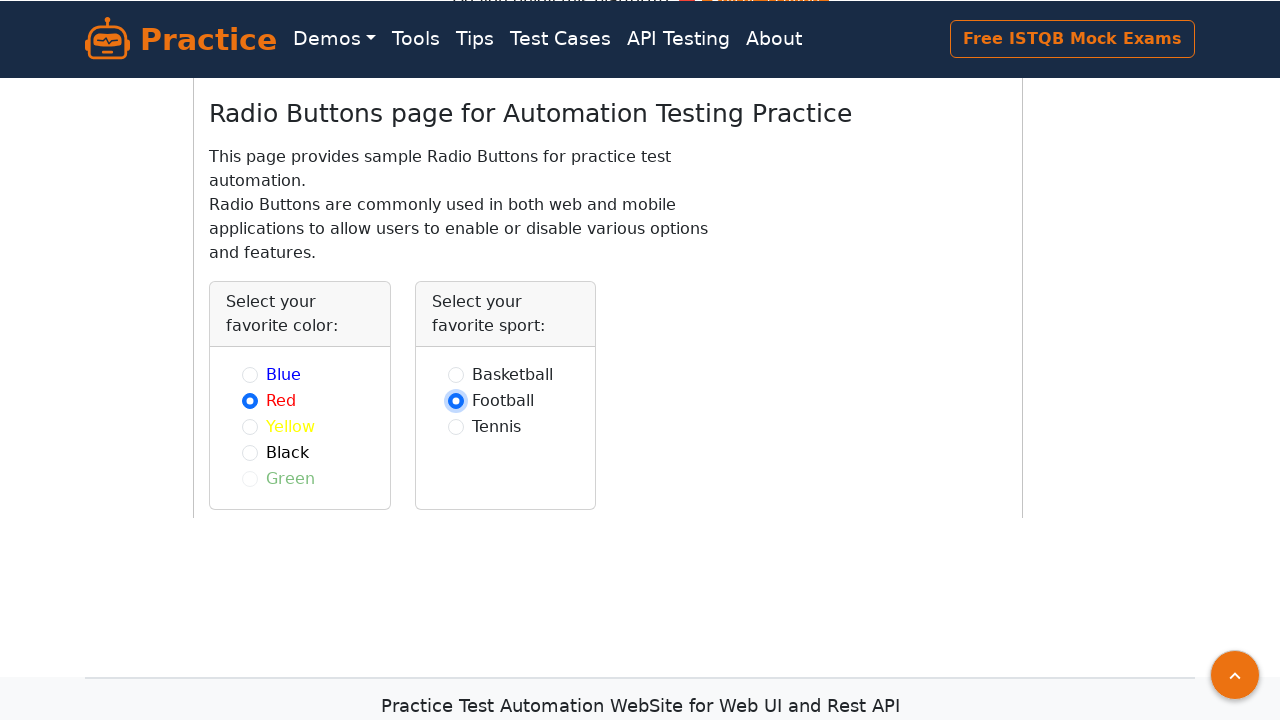

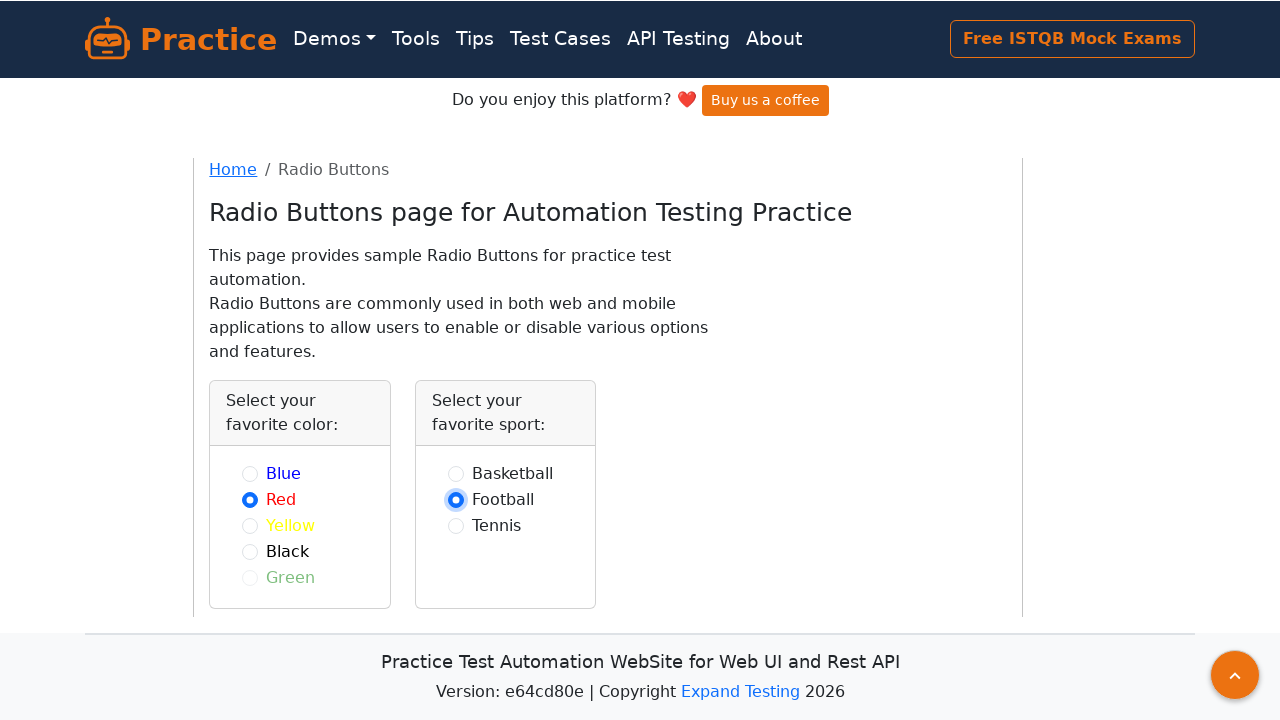